Tests clicking an element that navigates to a result page

Starting URL: https://selenium.dev/selenium/web/mouse_interaction.html

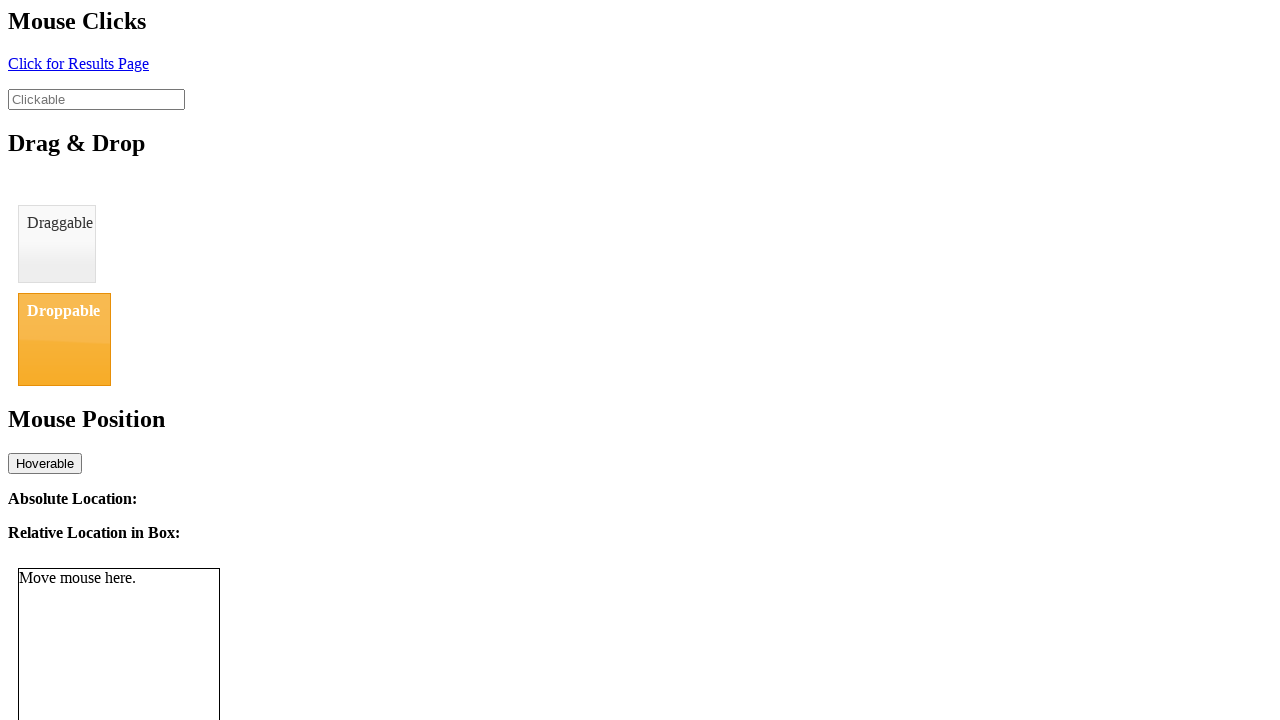

Clicked element with id 'click' to trigger navigation at (78, 63) on #click
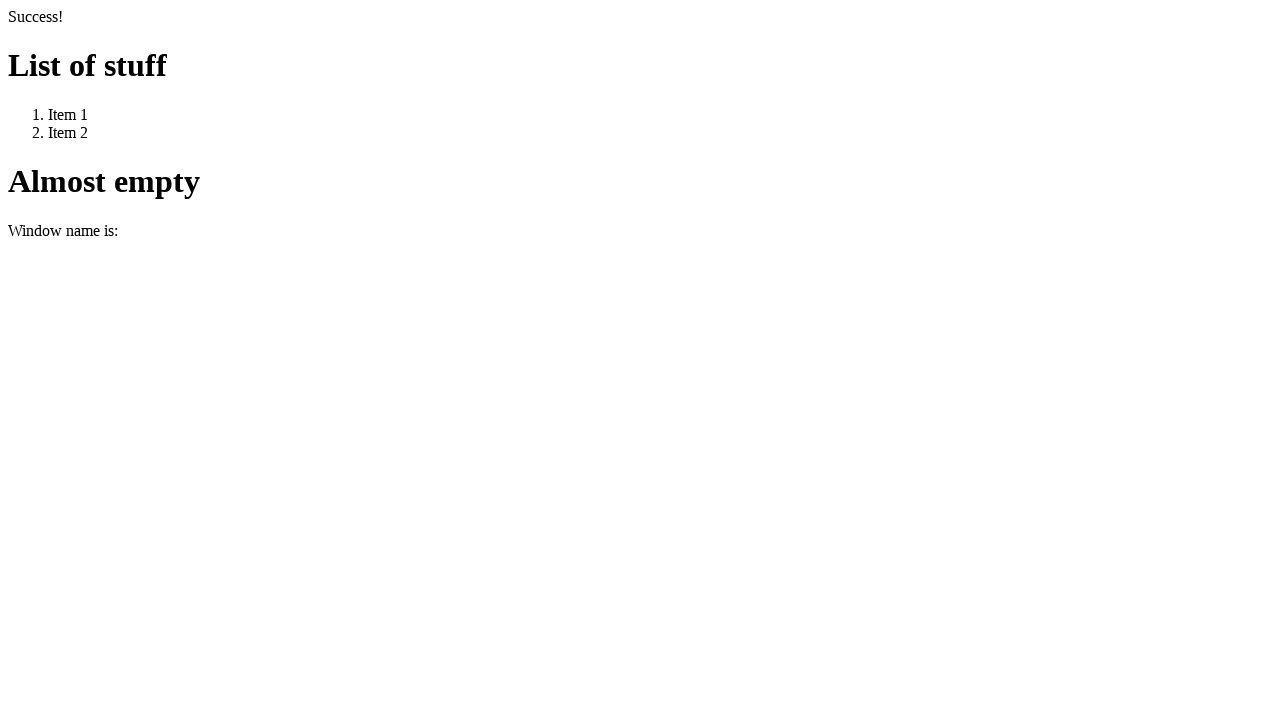

Waited for navigation to result page
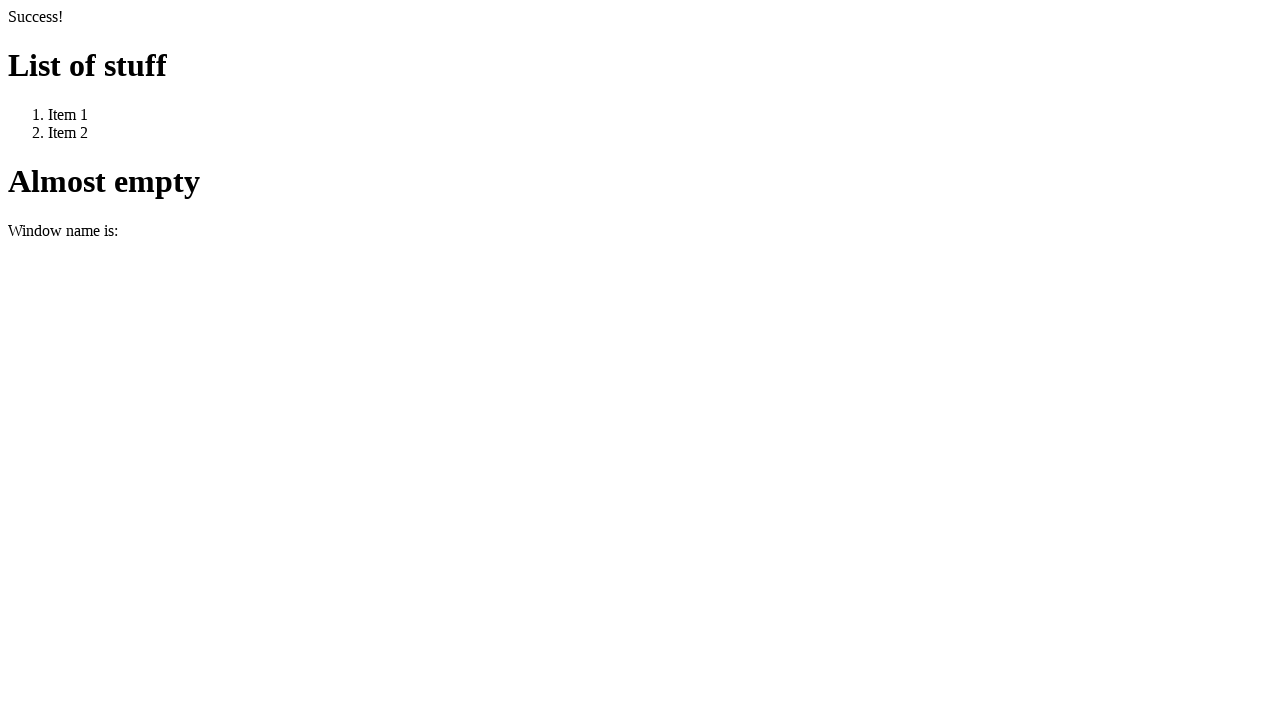

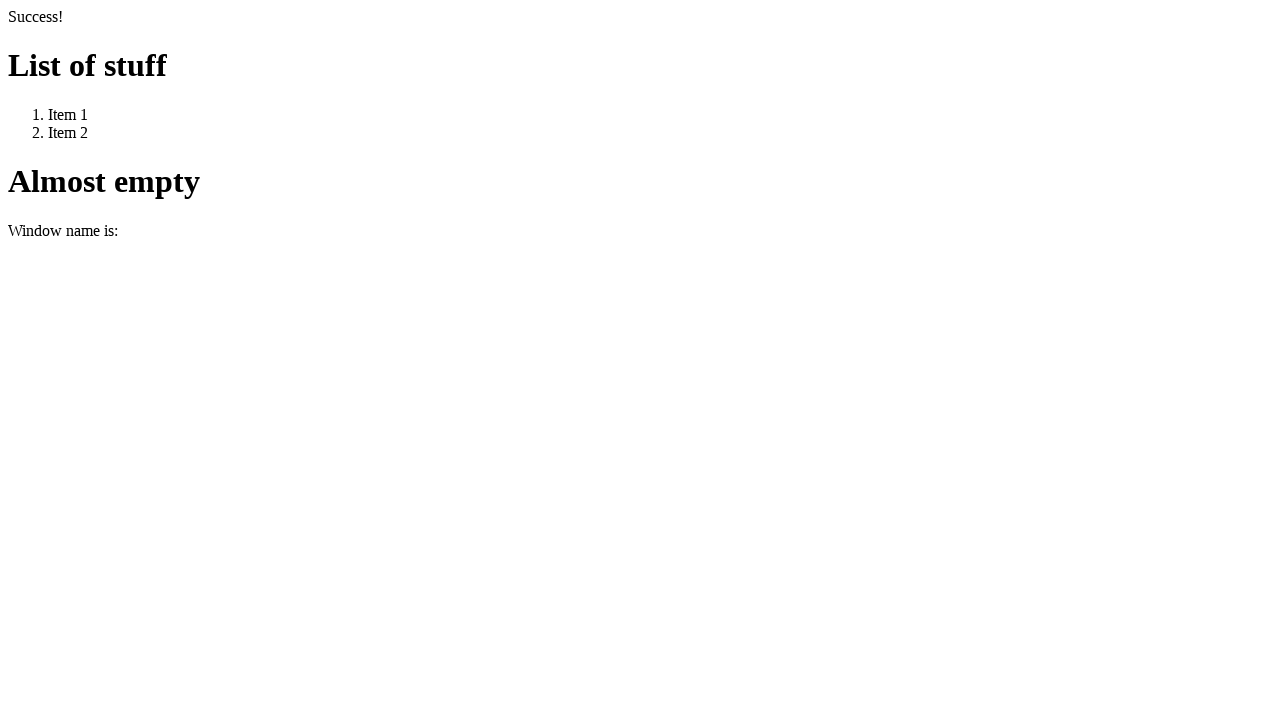